Tests handling of a simple alert popup with OK button by clicking a trigger button and accepting the alert

Starting URL: https://demo.automationtesting.in/Alerts.html

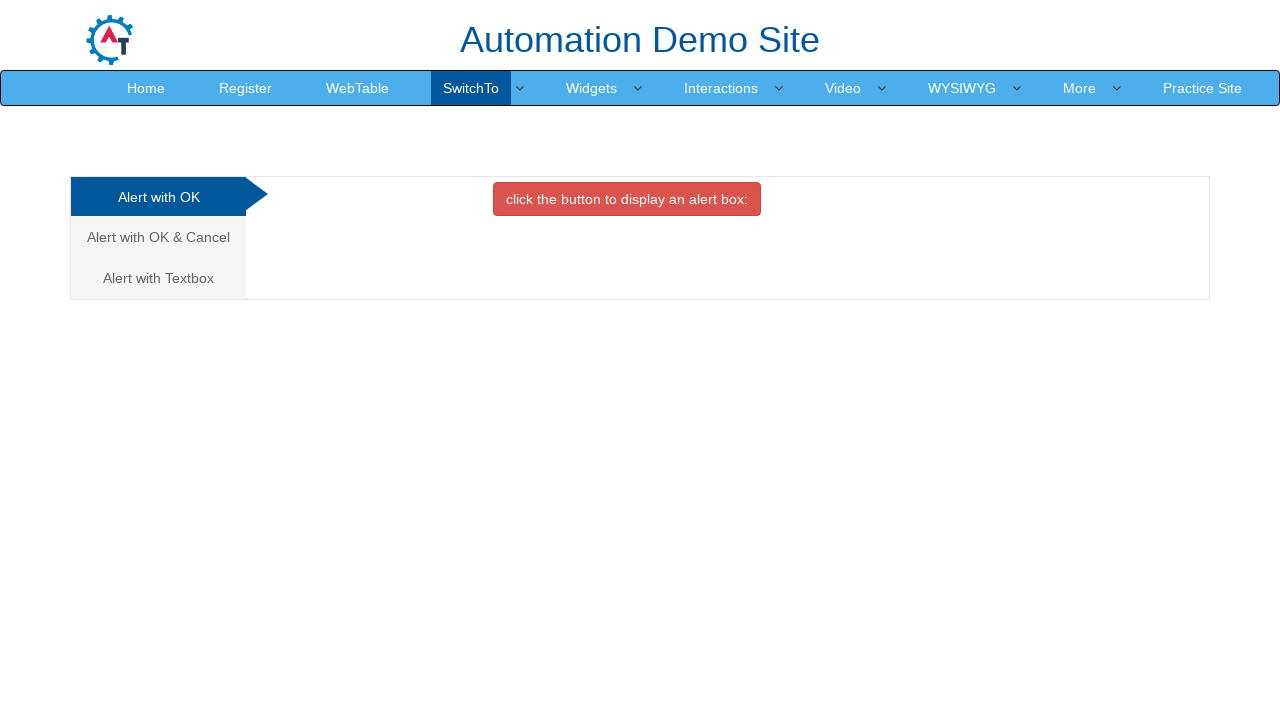

Clicked the alert trigger button at (627, 199) on button.btn.btn-danger
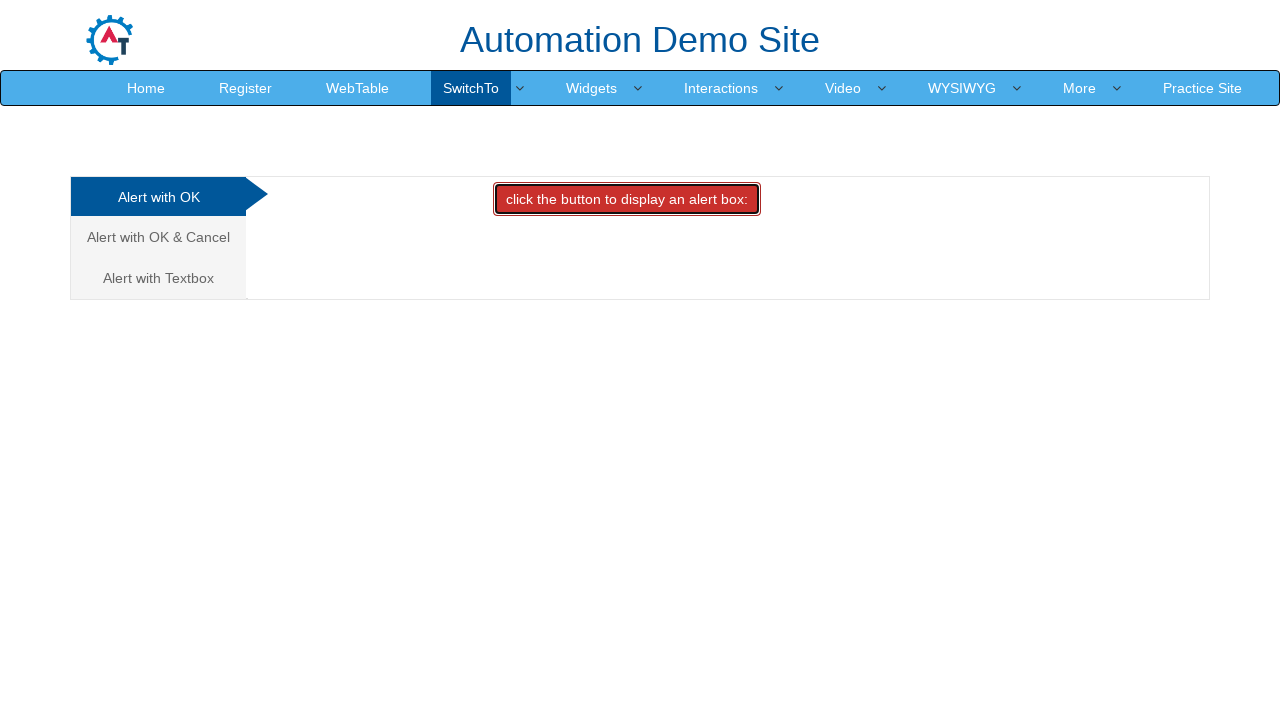

Set up dialog handler to accept alert
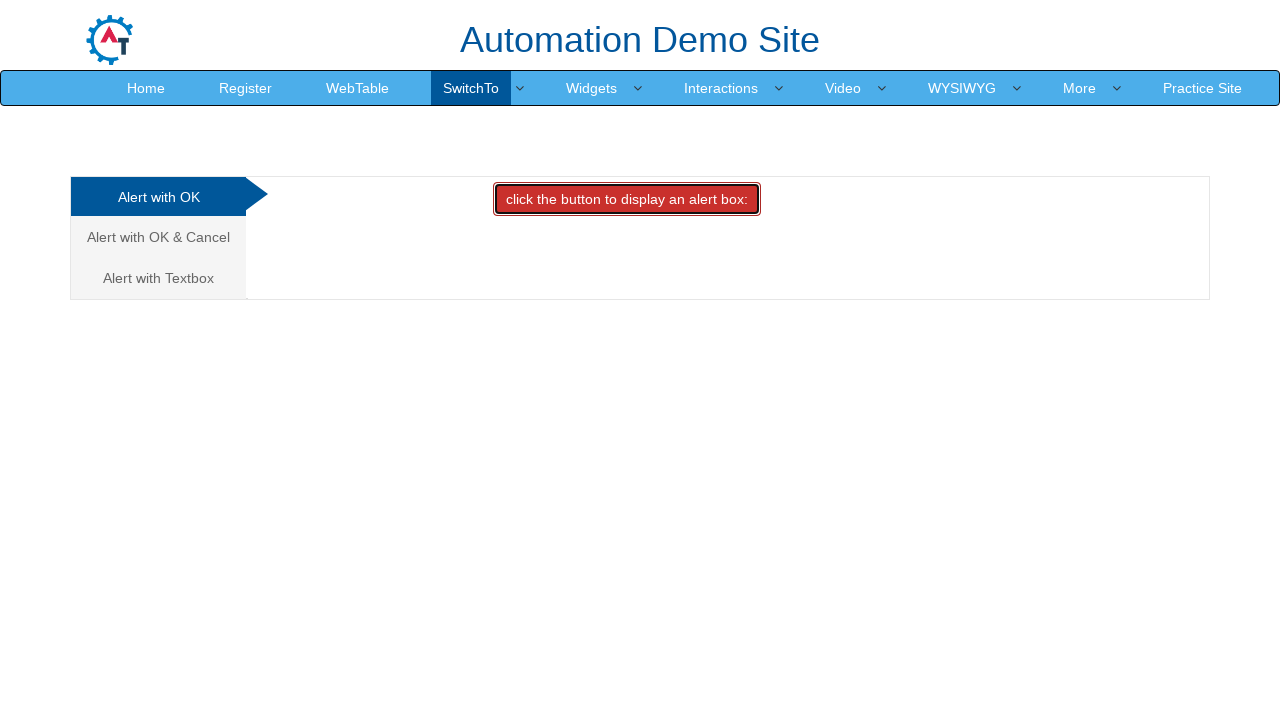

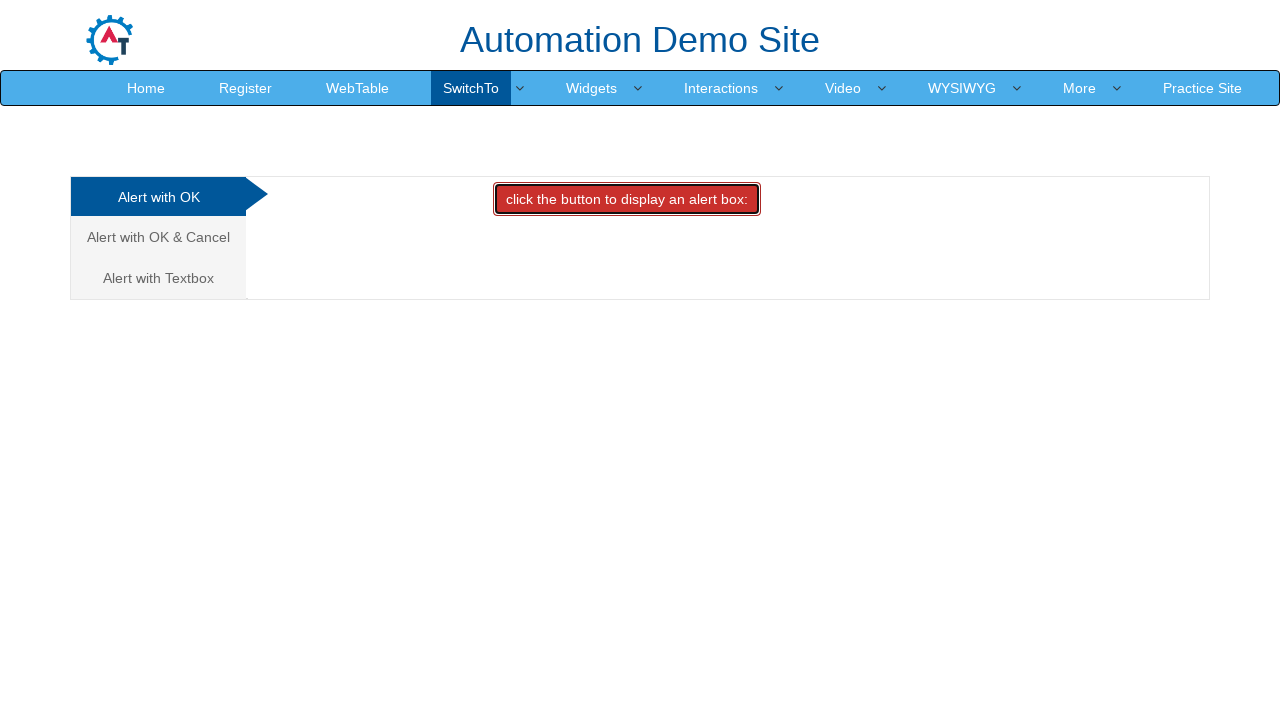